Clicks a checkbox and verifies the checked state changes

Starting URL: http://the-internet.herokuapp.com/checkboxes

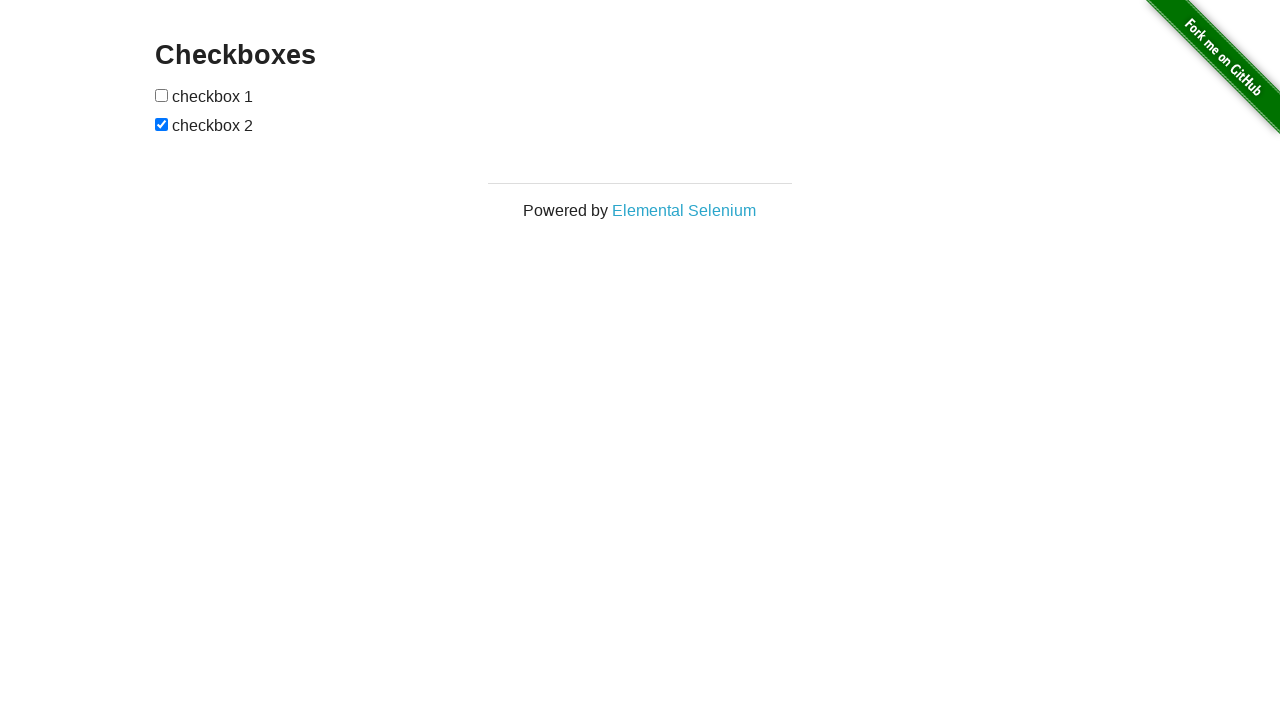

Clicked the second checkbox to toggle its state at (162, 95) on [type=checkbox]
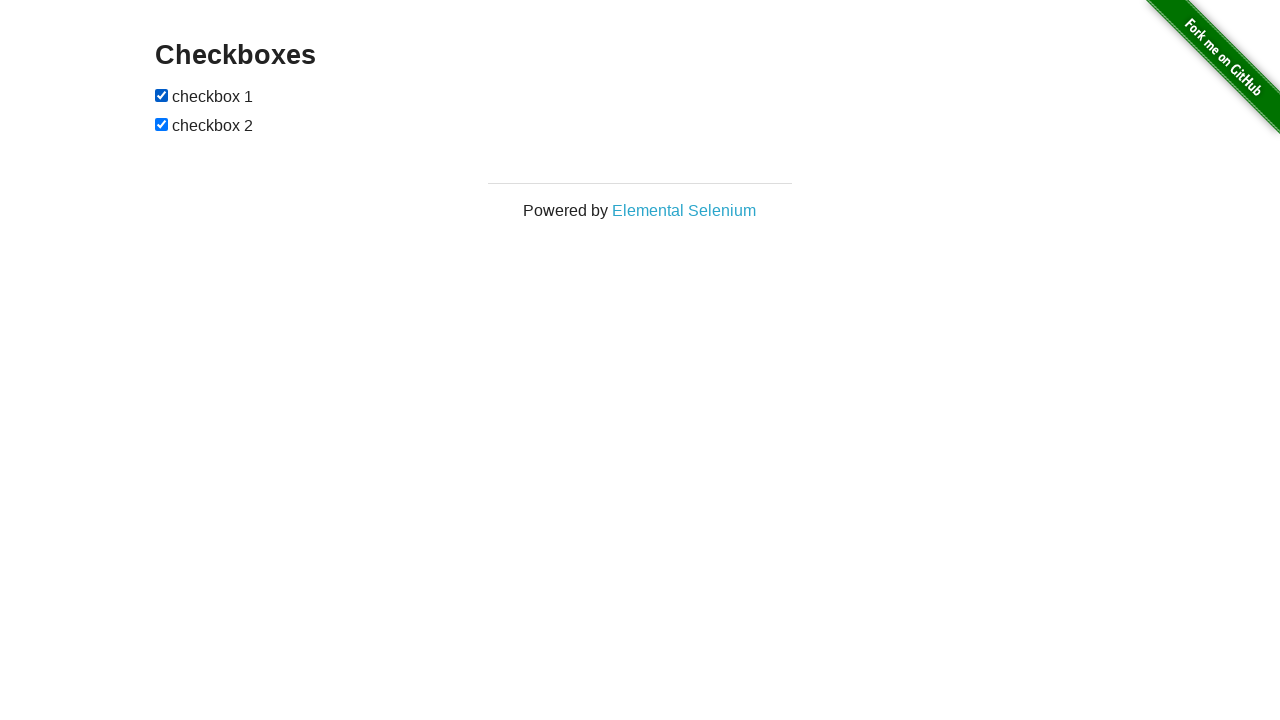

Waited for checked checkbox selector
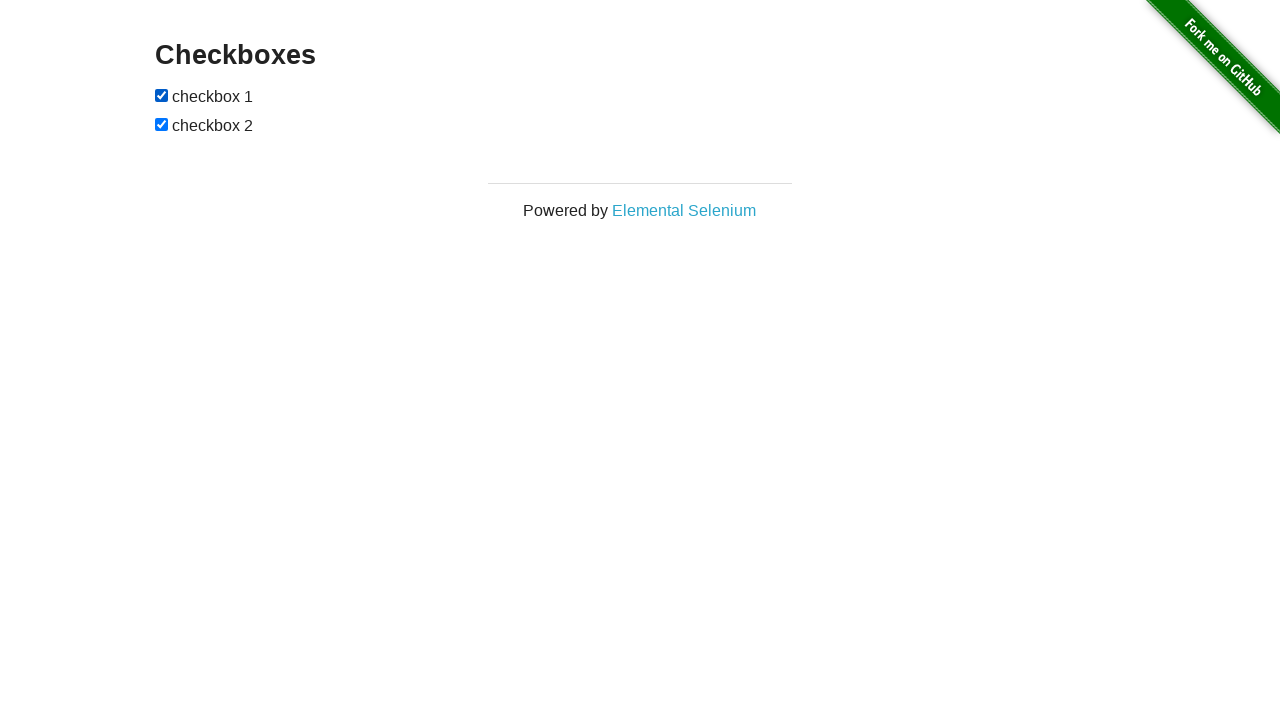

Verified checkbox is unchecked after click - expected behavior confirmed
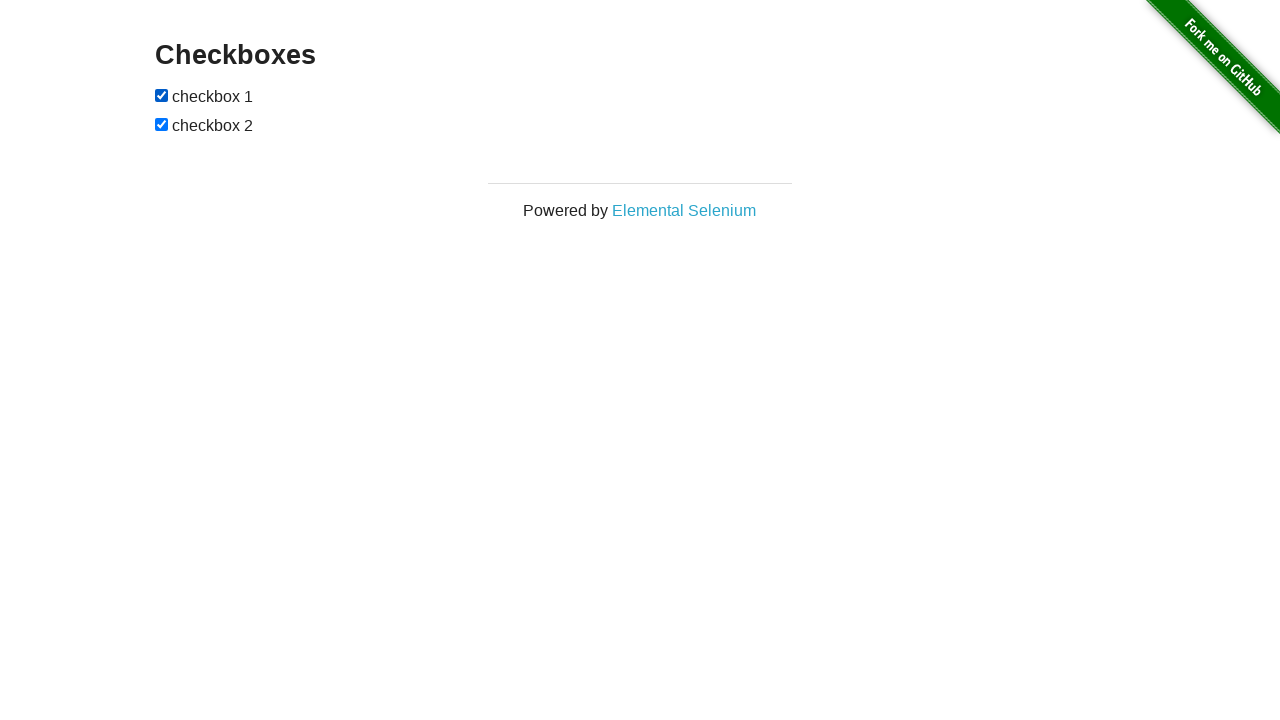

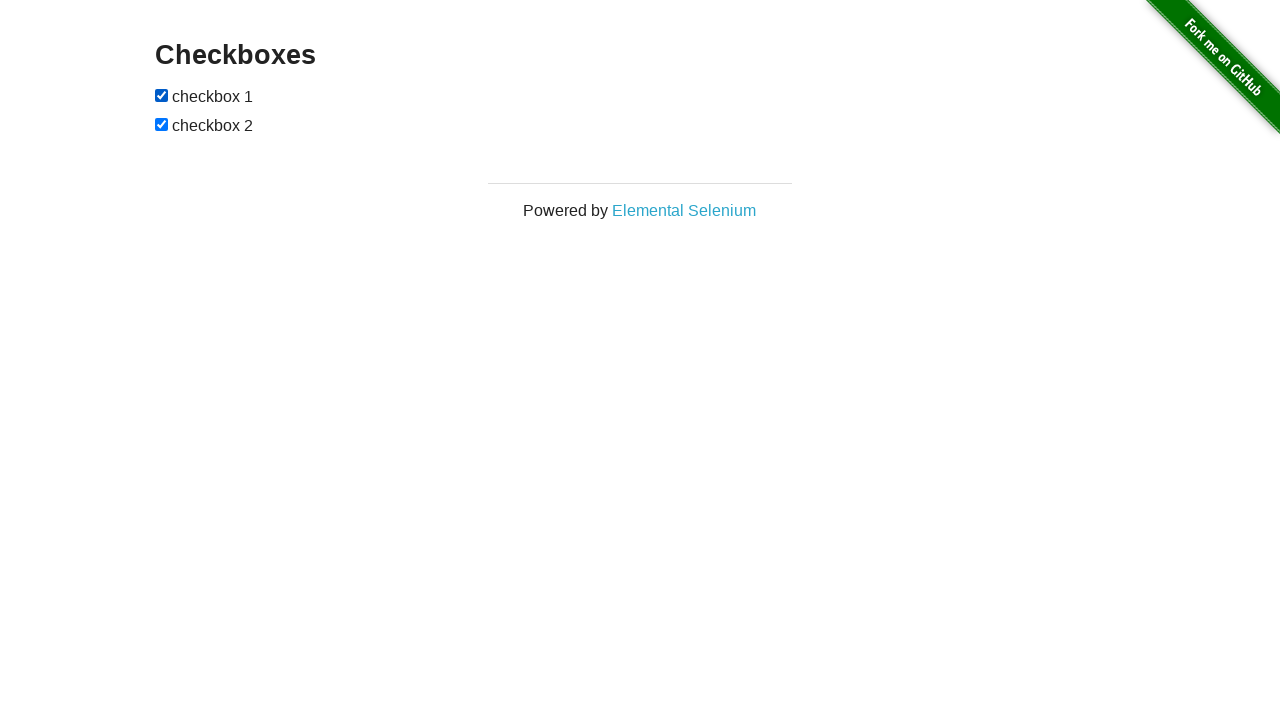